Tests that hovering over a menu item opens its submenu with all submenu items visible

Starting URL: https://osstep.github.io/action_hover

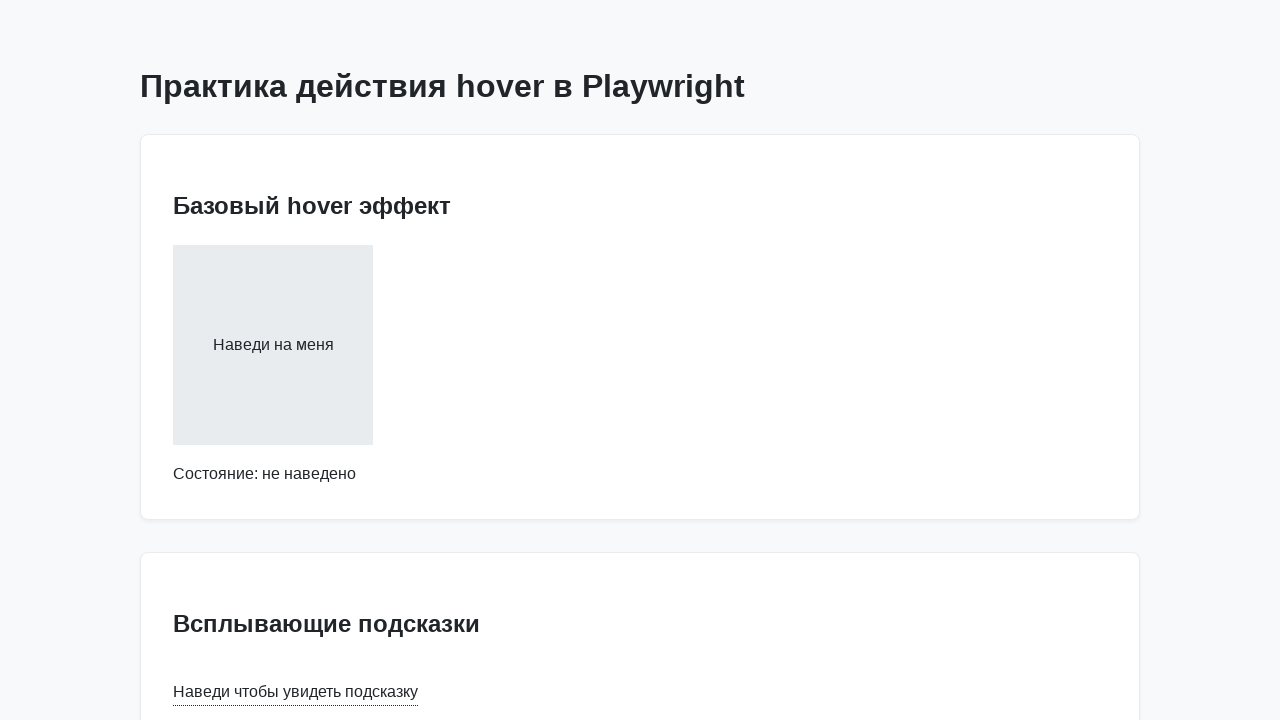

Located menu item 'Меню 1'
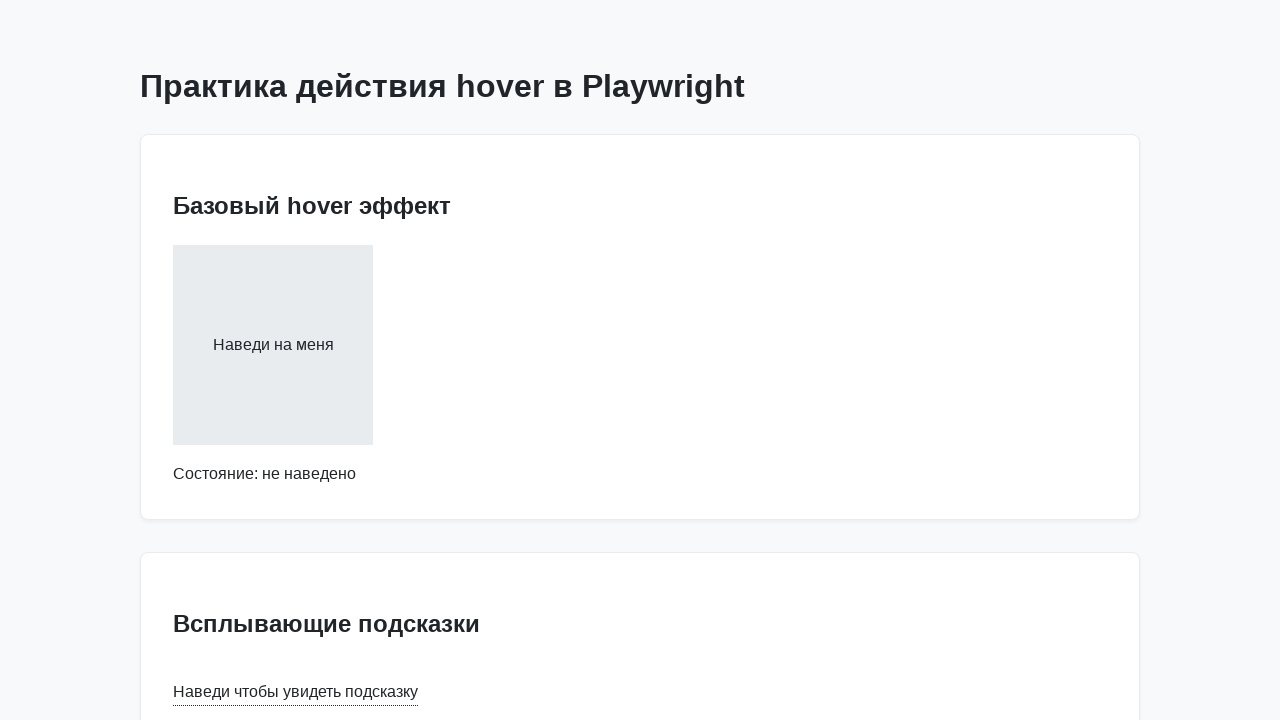

Located submenu item 'Подменю 1.1'
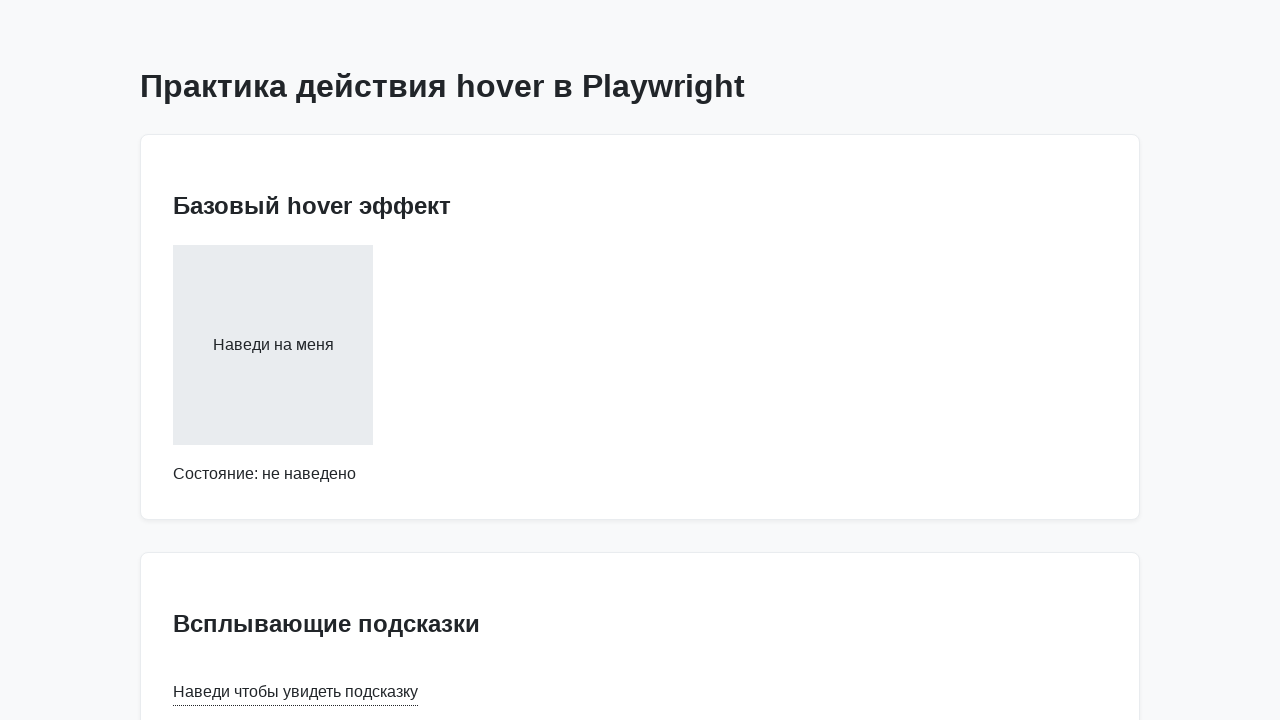

Verified that submenu is initially hidden
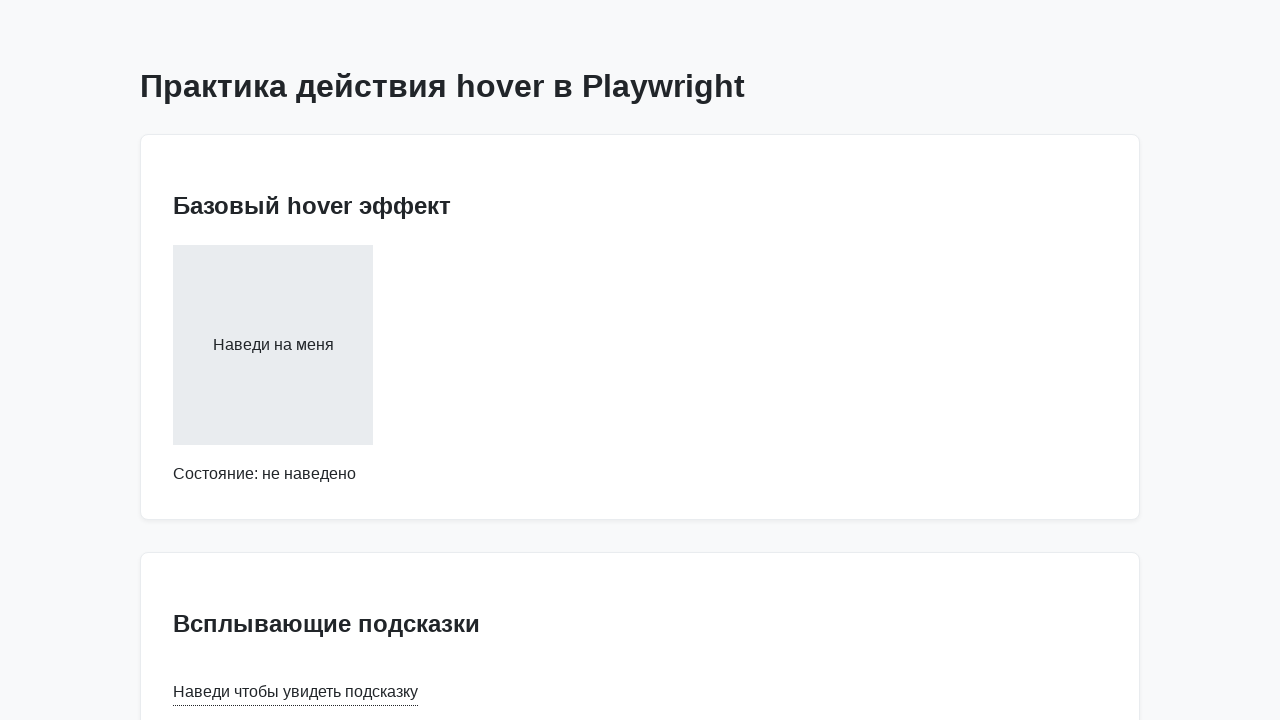

Hovered over menu item 'Меню 1' at (640, 361) on internal:text="\u041c\u0435\u043d\u044e 1 \u041f\u043e\u0434\u043c\u0435\u043d\u
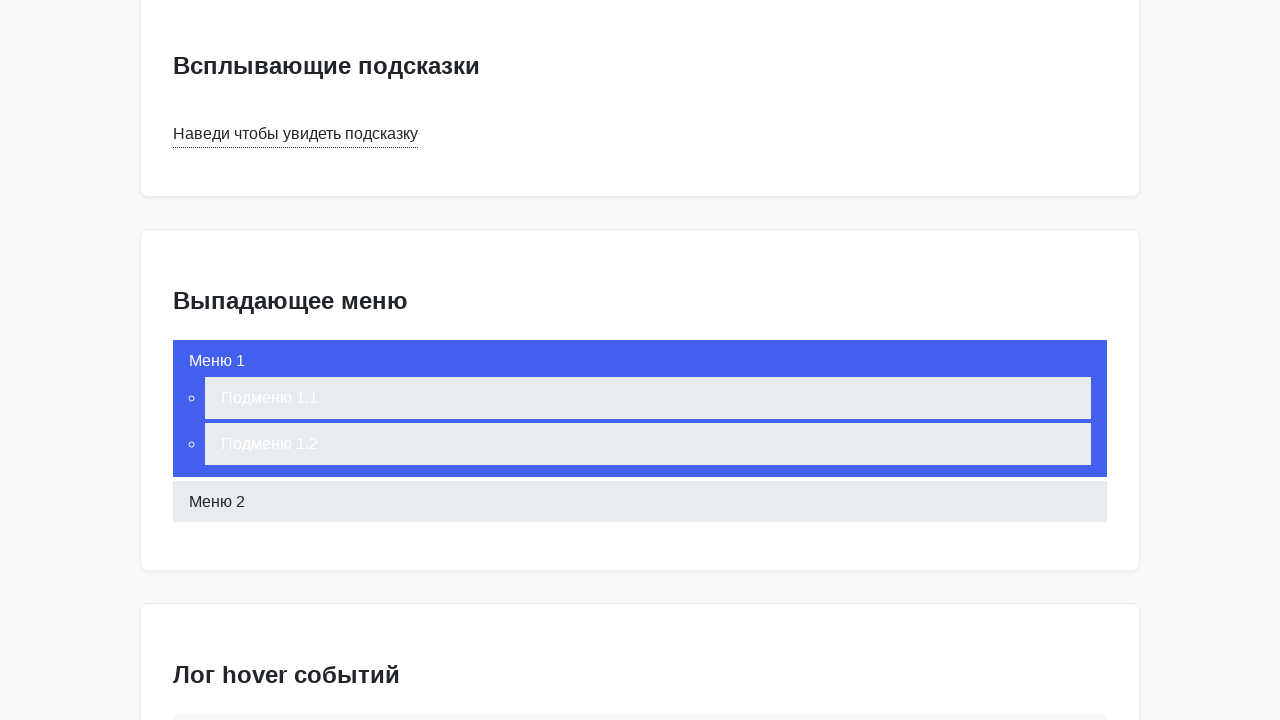

Submenu item 'Подменю 1.1' became visible
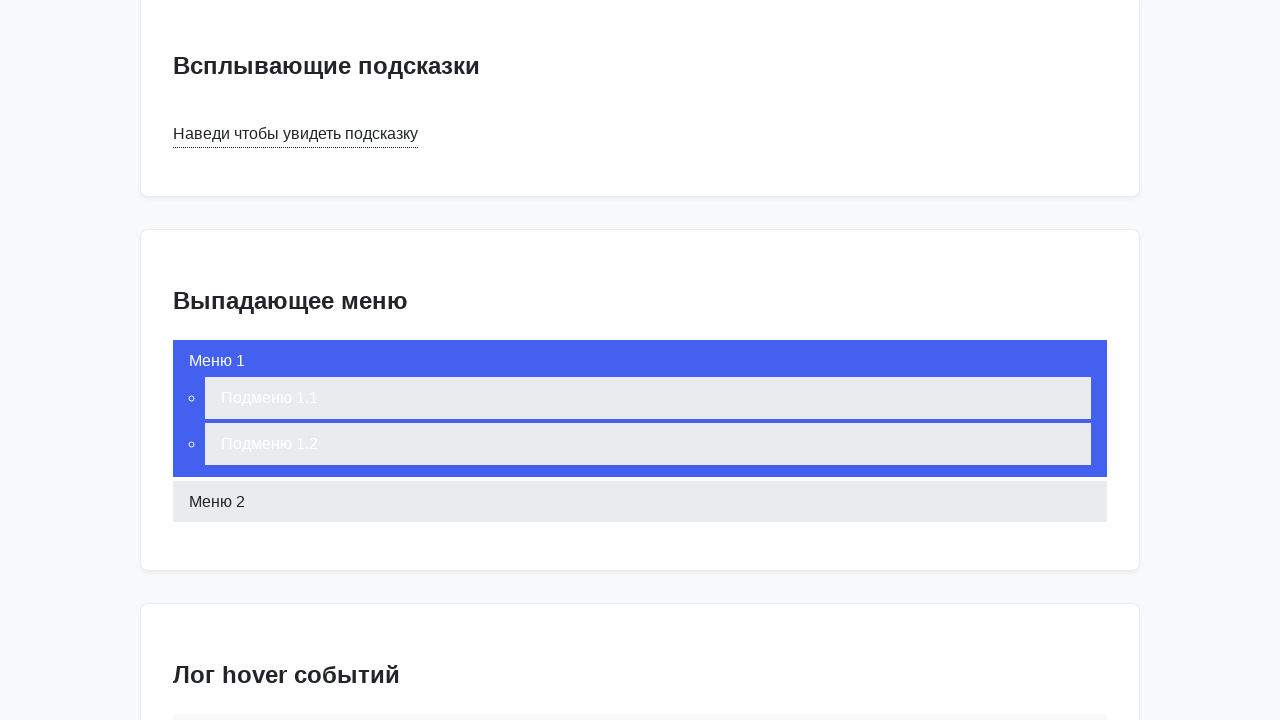

Submenu item 'Подменю 1.2' became visible
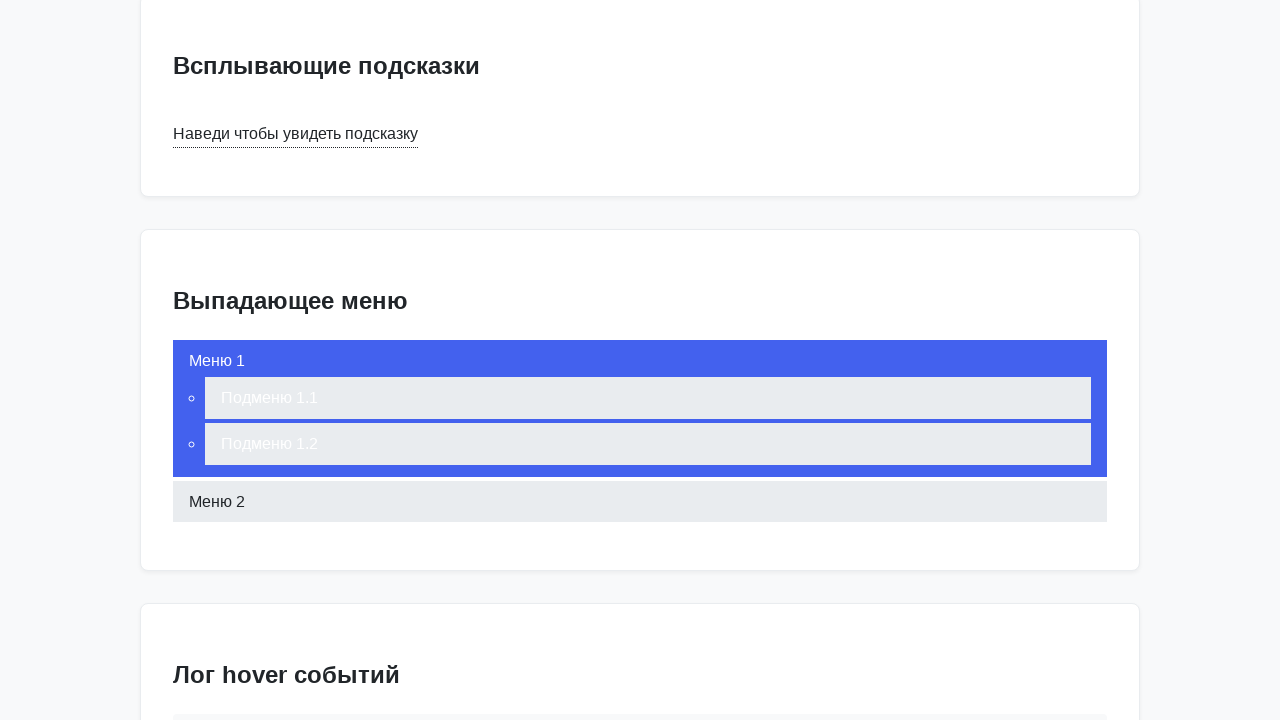

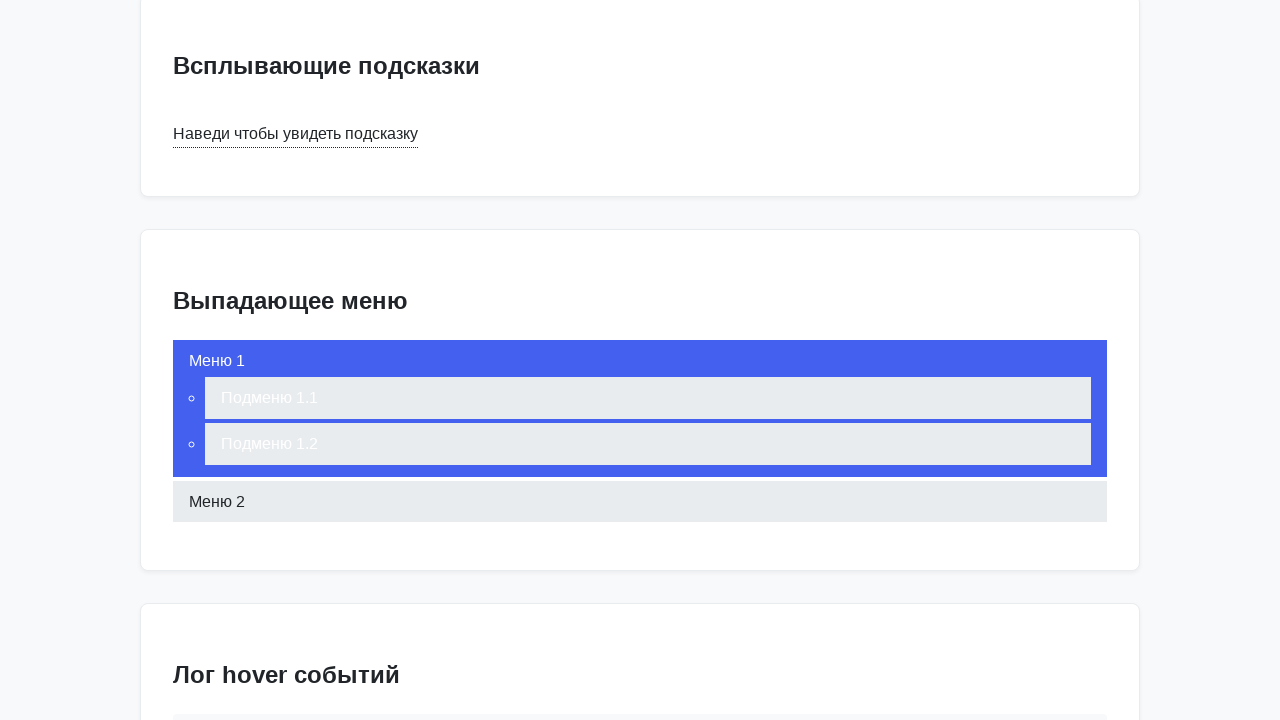